Navigates to the EA application homepage and clicks on the Login link to access the login page

Starting URL: http://eaapp.somee.com

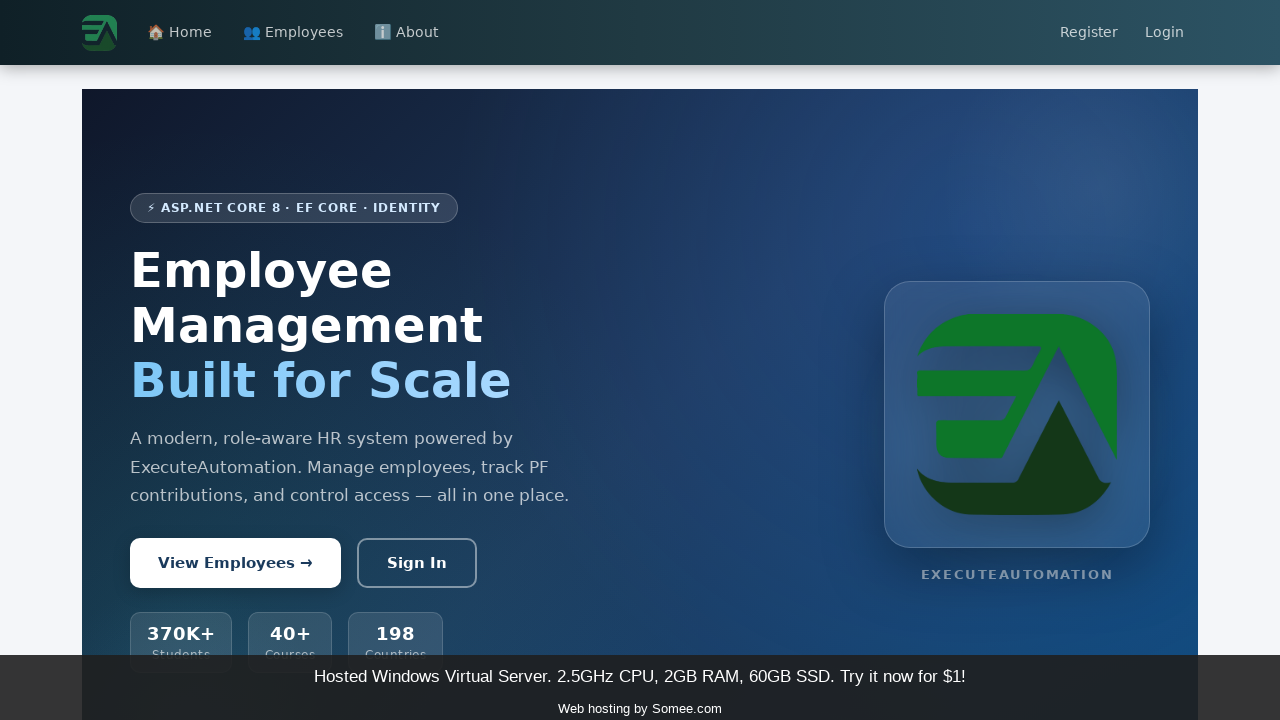

Navigated to EA application homepage
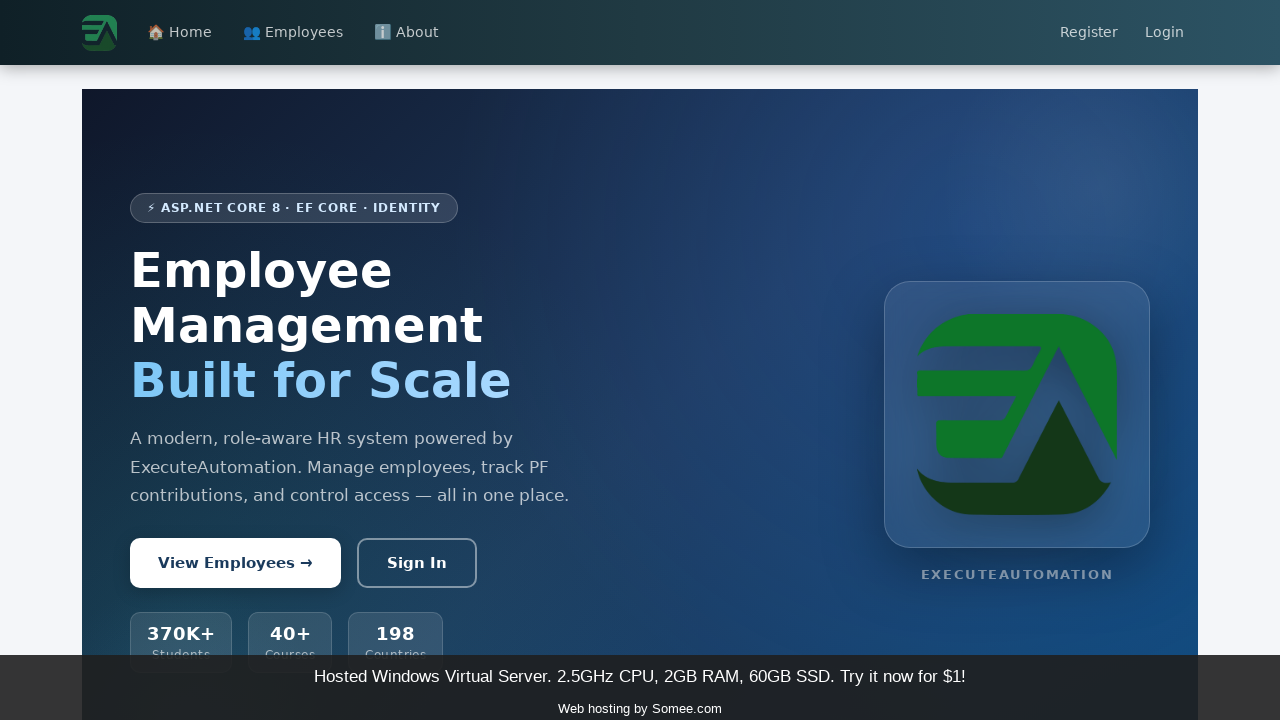

Clicked on Login link to access login page at (1165, 33) on text=Login
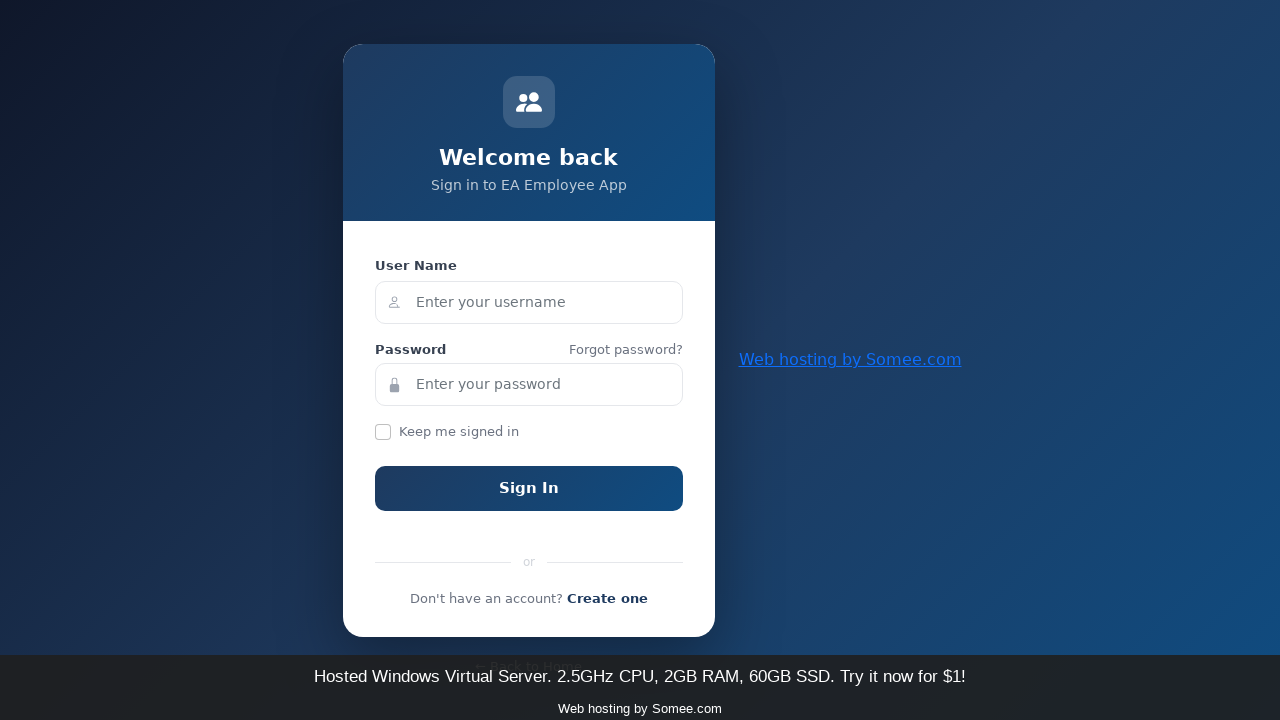

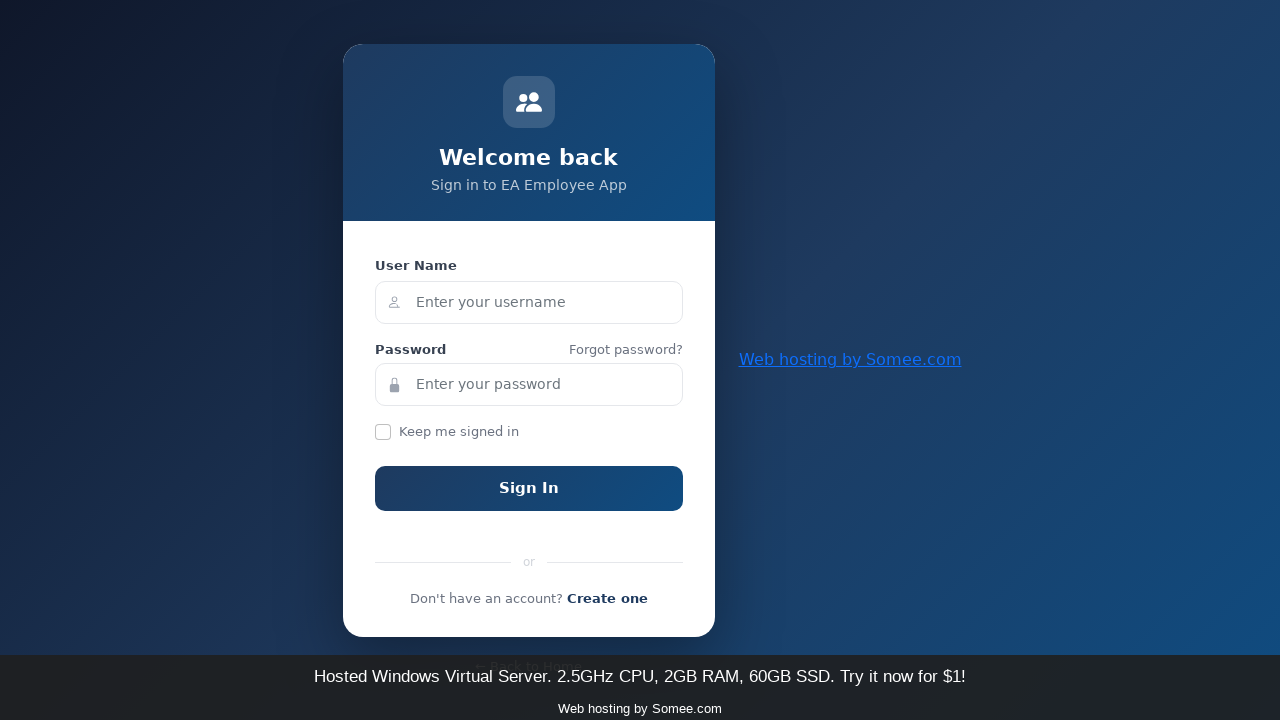